Tests that browser back button works correctly with filter navigation

Starting URL: https://demo.playwright.dev/todomvc

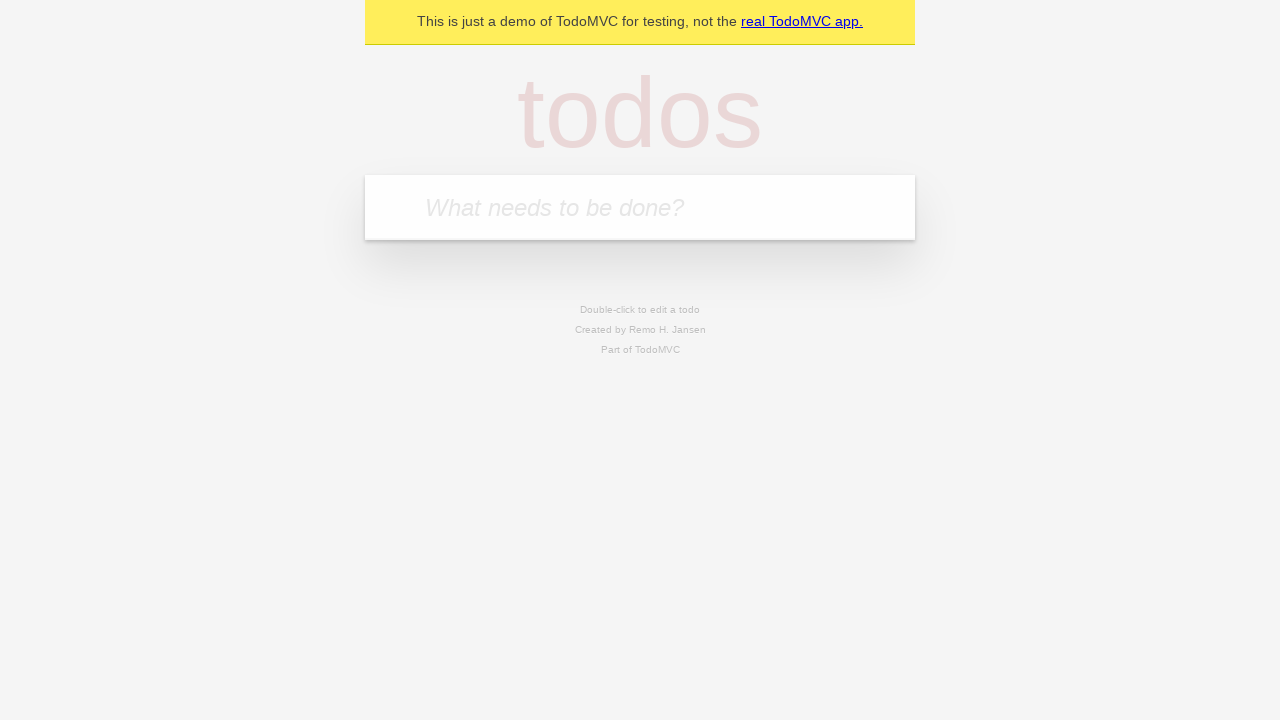

Filled todo input with 'buy some cheese' on internal:attr=[placeholder="What needs to be done?"i]
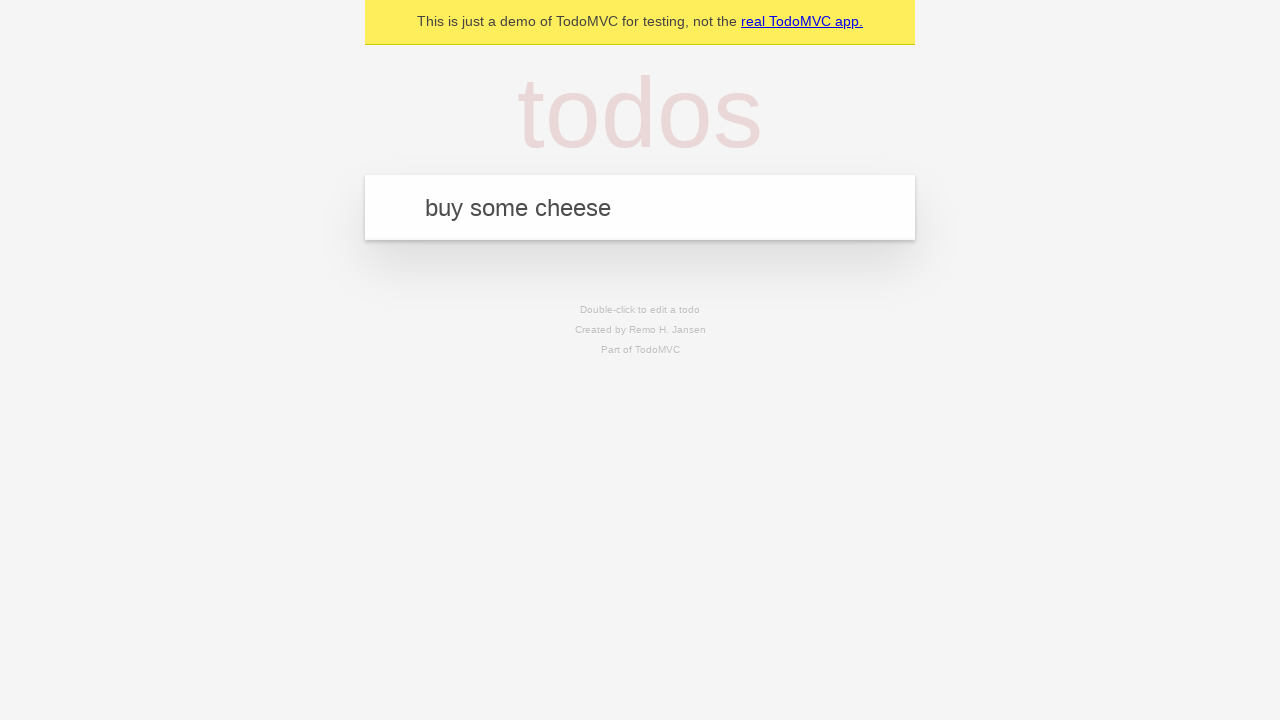

Pressed Enter to add first todo on internal:attr=[placeholder="What needs to be done?"i]
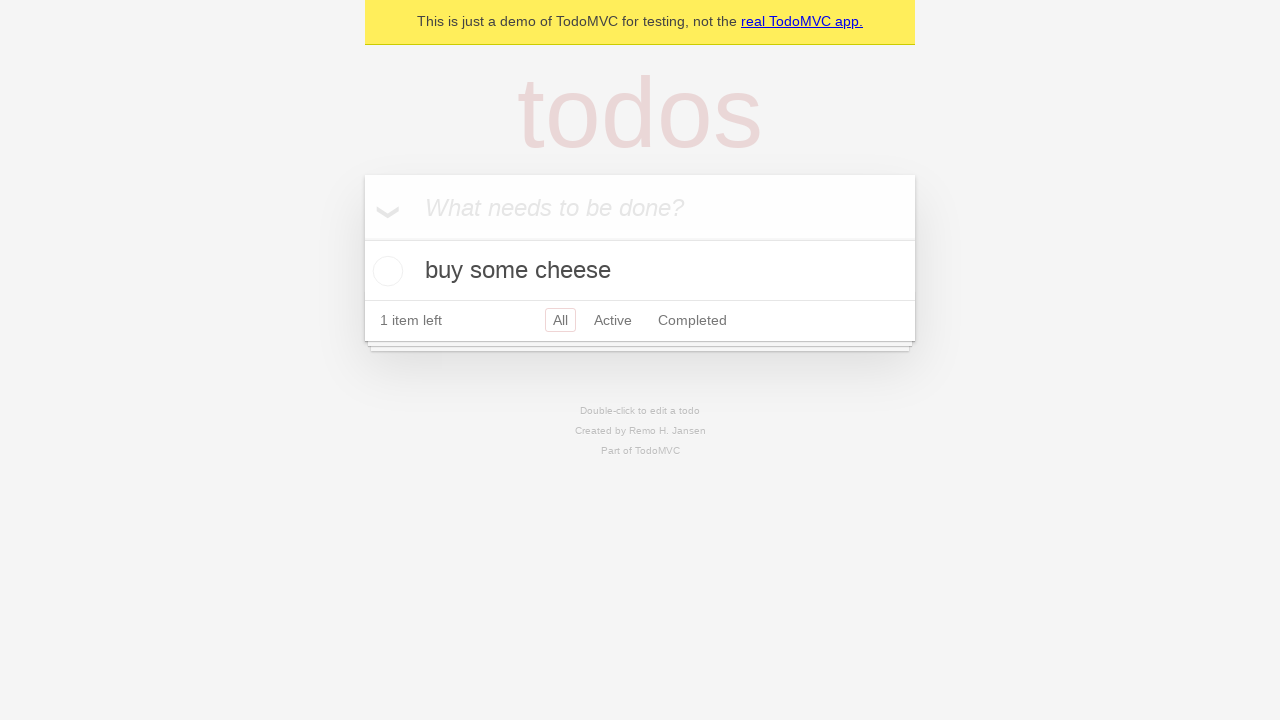

Filled todo input with 'feed the cat' on internal:attr=[placeholder="What needs to be done?"i]
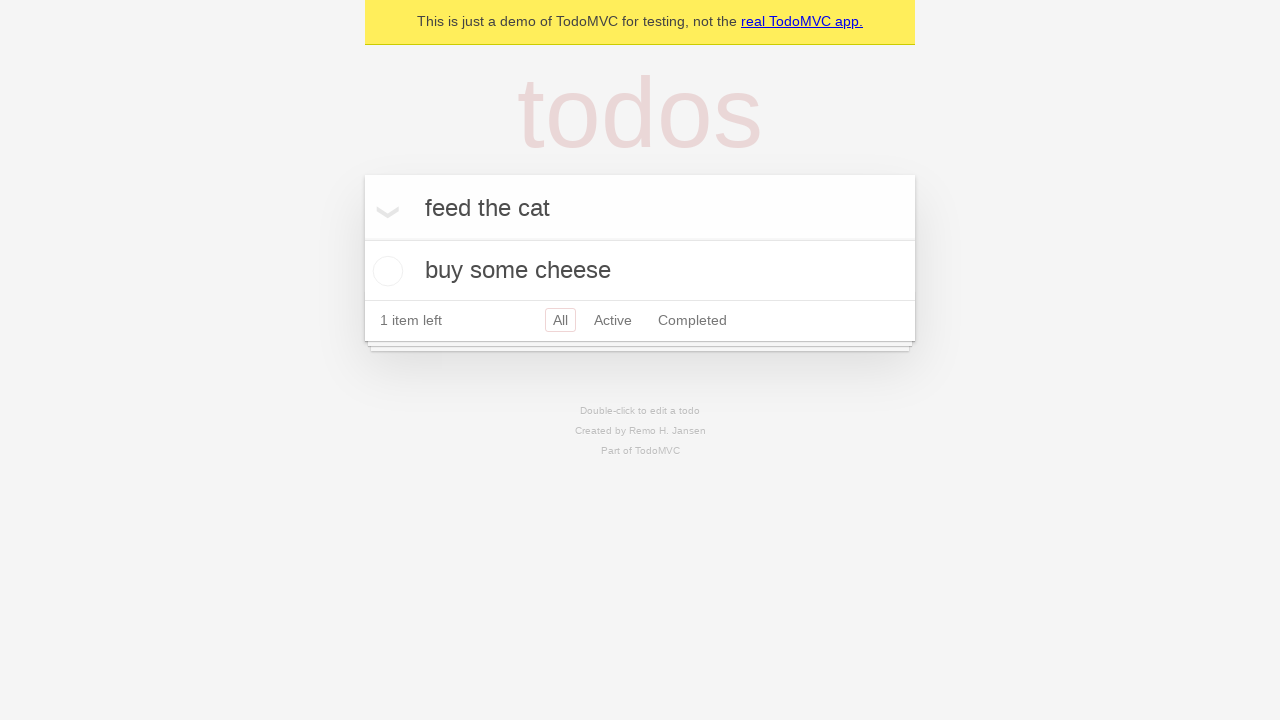

Pressed Enter to add second todo on internal:attr=[placeholder="What needs to be done?"i]
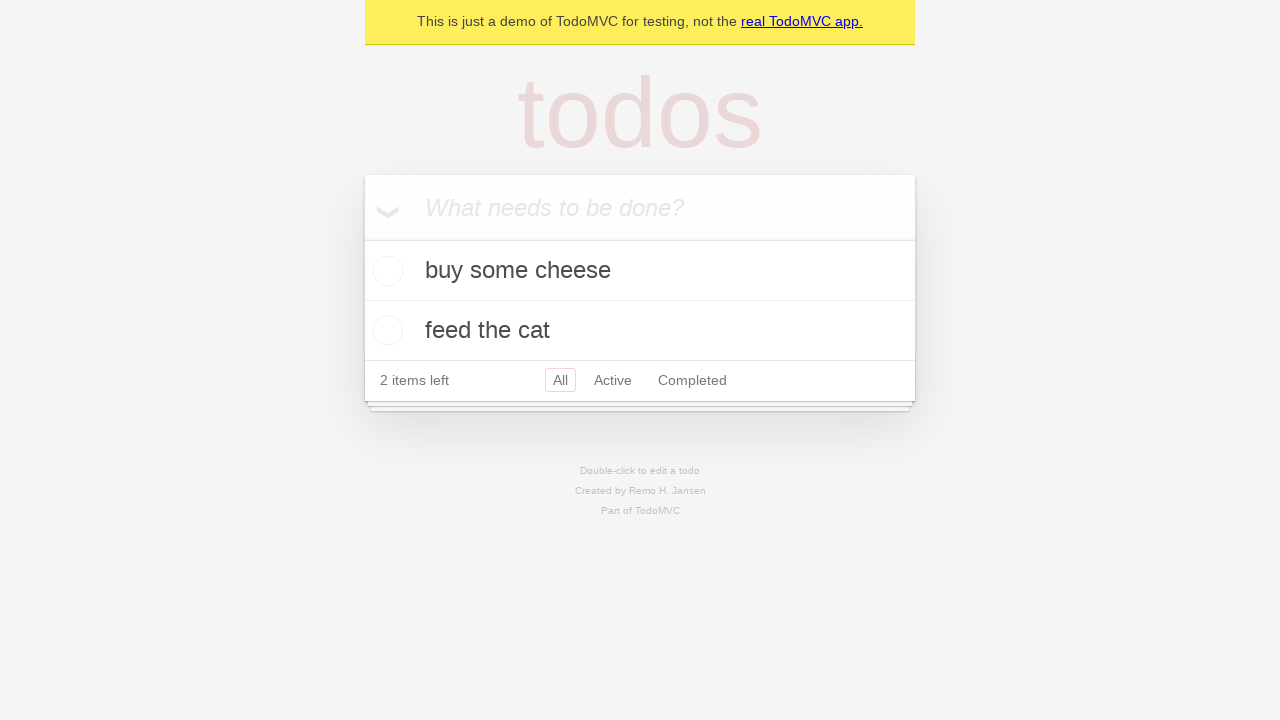

Filled todo input with 'book a doctors appointment' on internal:attr=[placeholder="What needs to be done?"i]
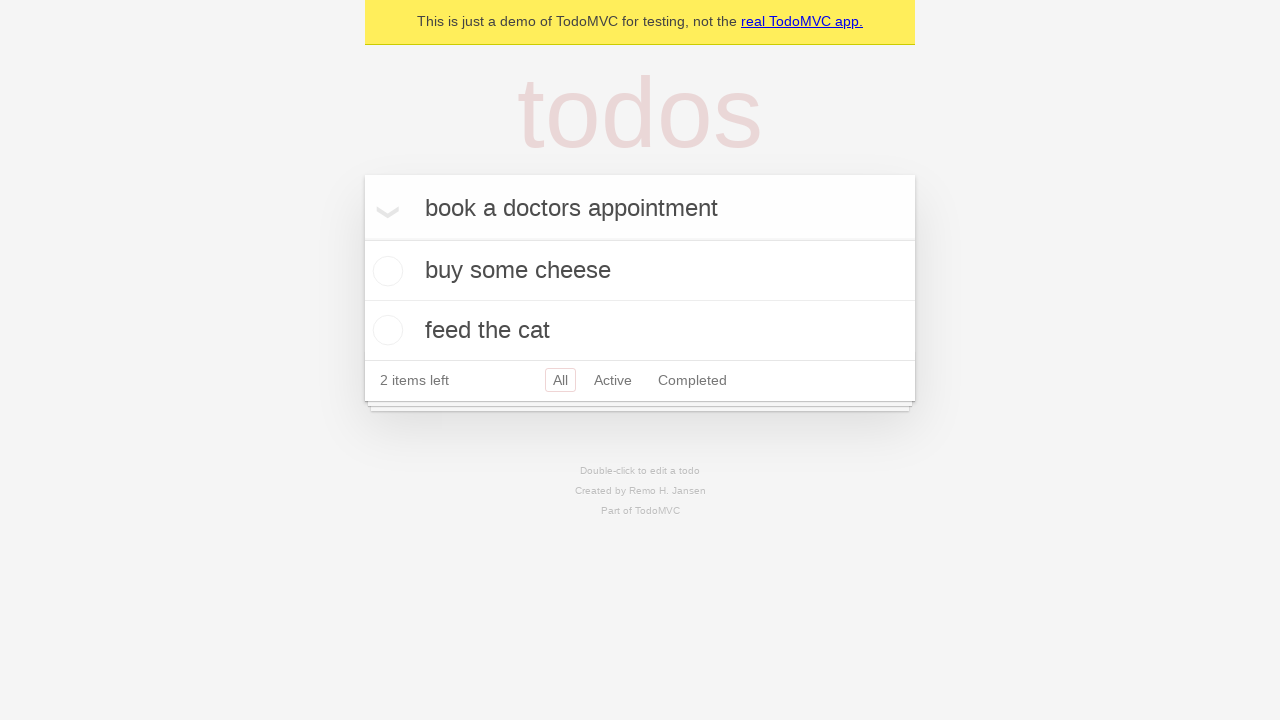

Pressed Enter to add third todo on internal:attr=[placeholder="What needs to be done?"i]
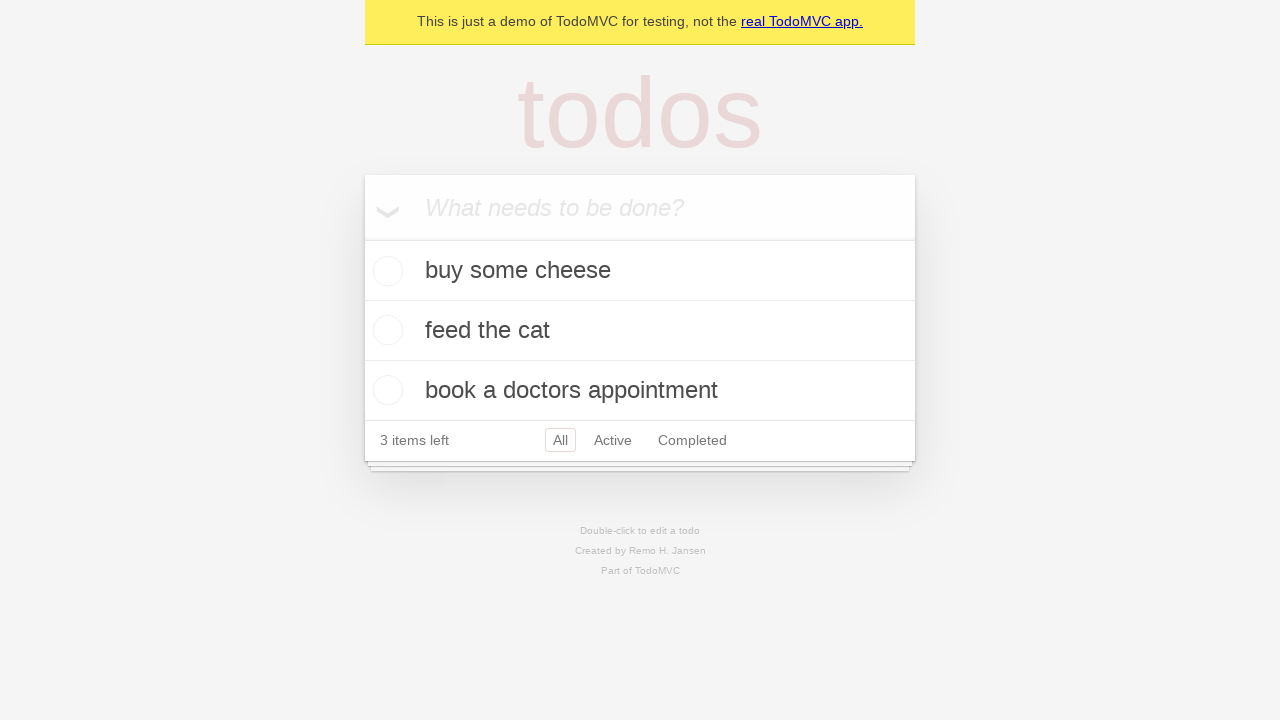

Checked the second todo item at (385, 330) on internal:testid=[data-testid="todo-item"s] >> nth=1 >> internal:role=checkbox
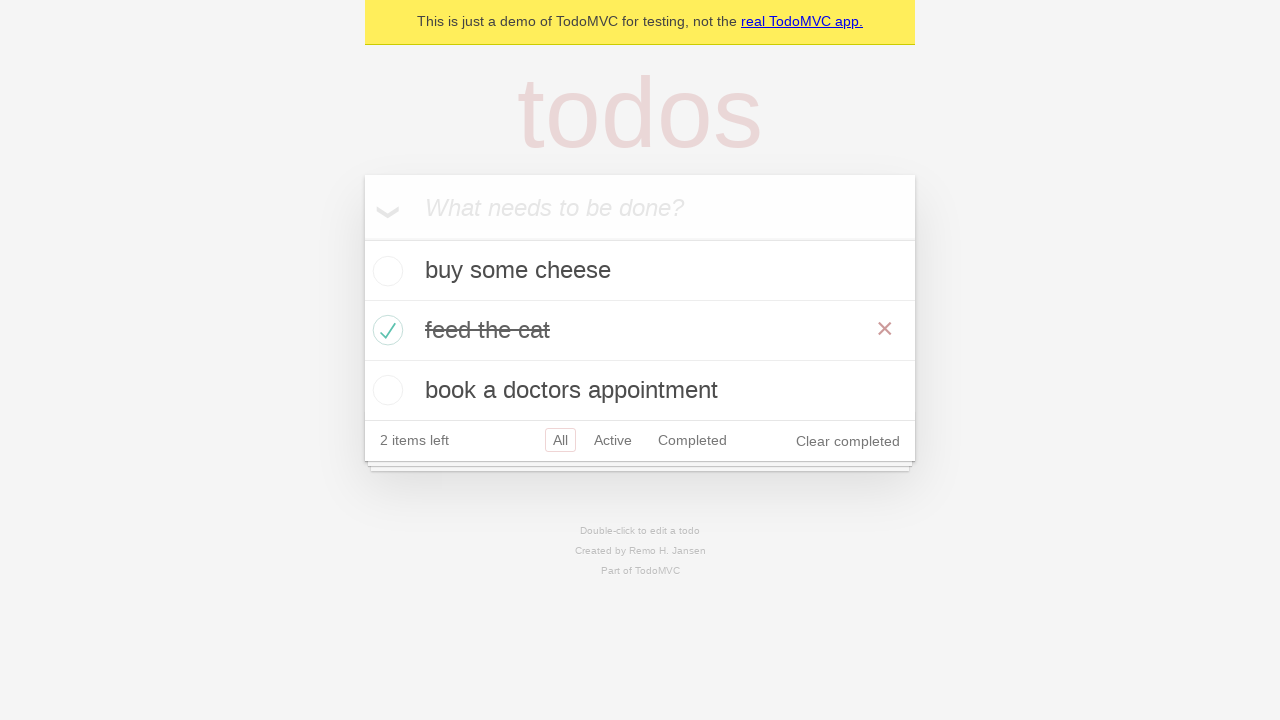

Clicked All filter at (560, 440) on internal:role=link[name="All"i]
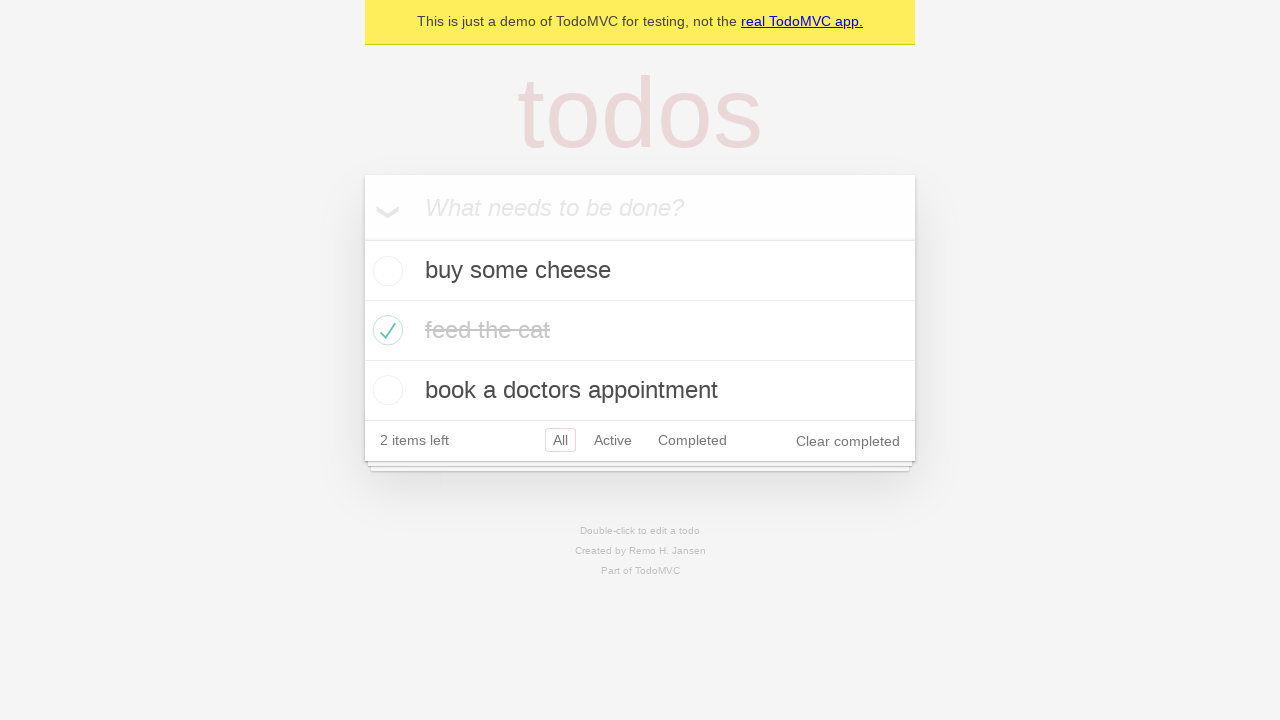

Clicked Active filter at (613, 440) on internal:role=link[name="Active"i]
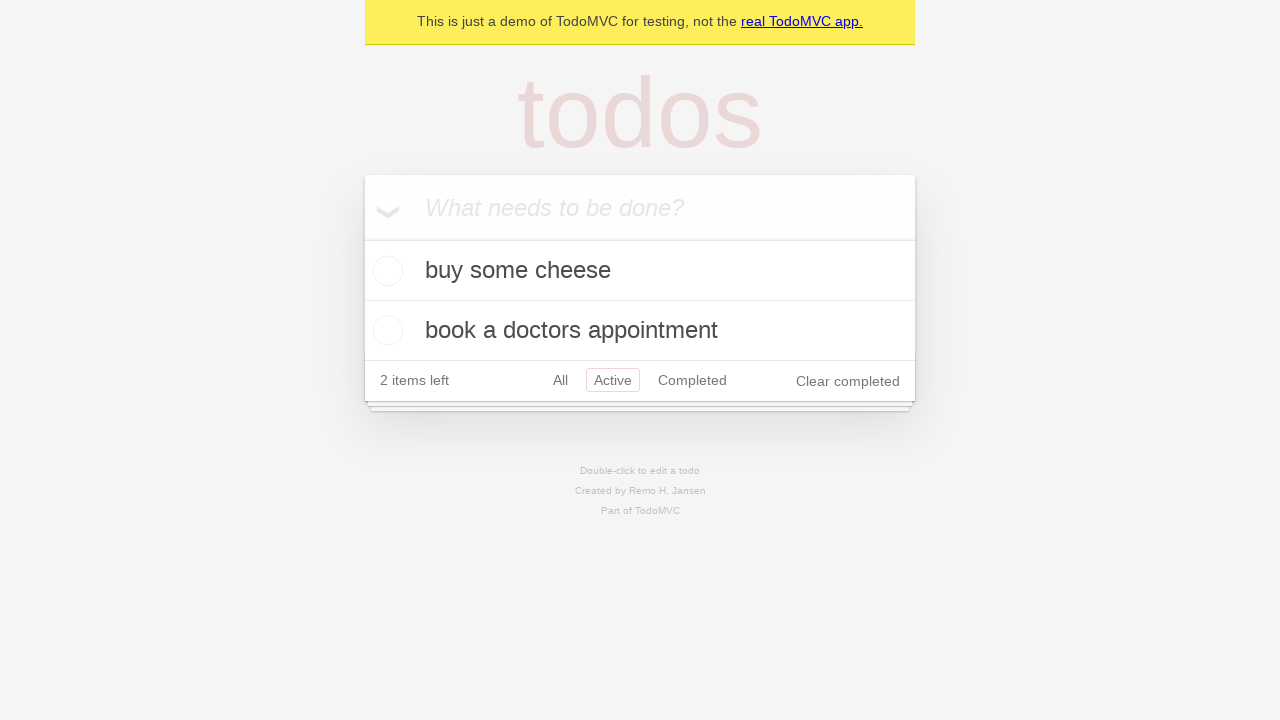

Clicked Completed filter at (692, 380) on internal:role=link[name="Completed"i]
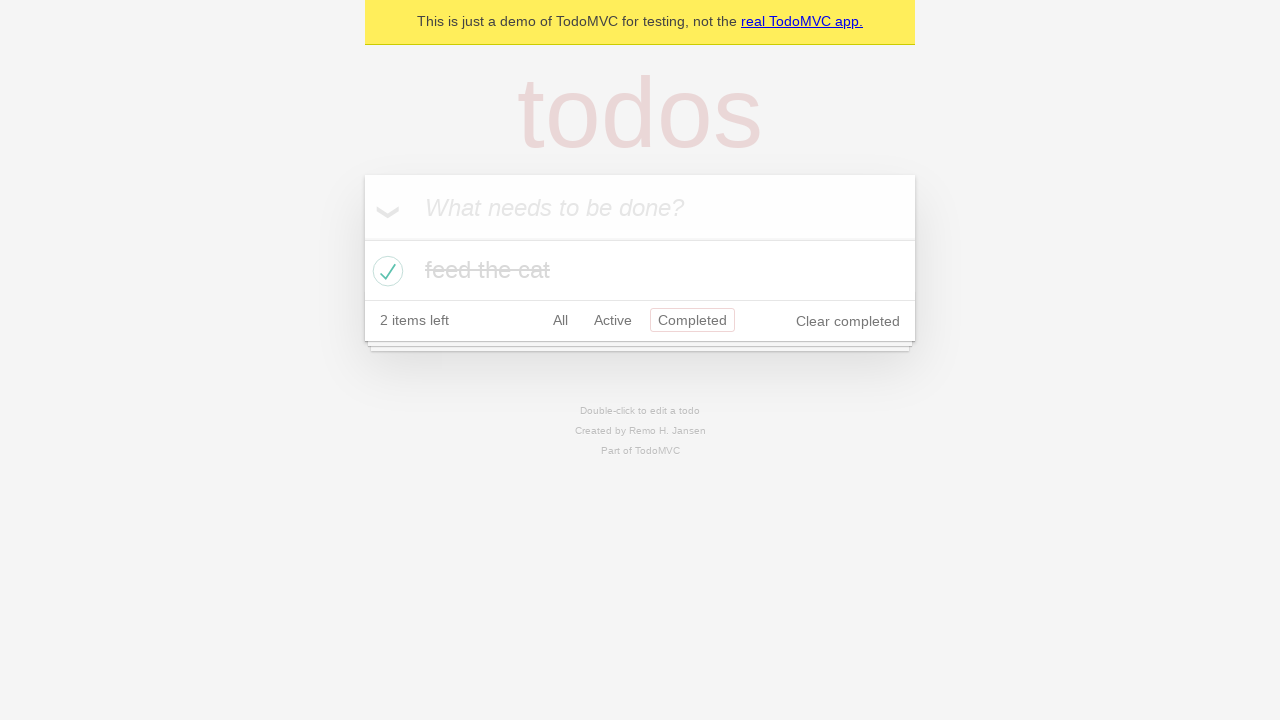

Navigated back to Active filter using browser back button
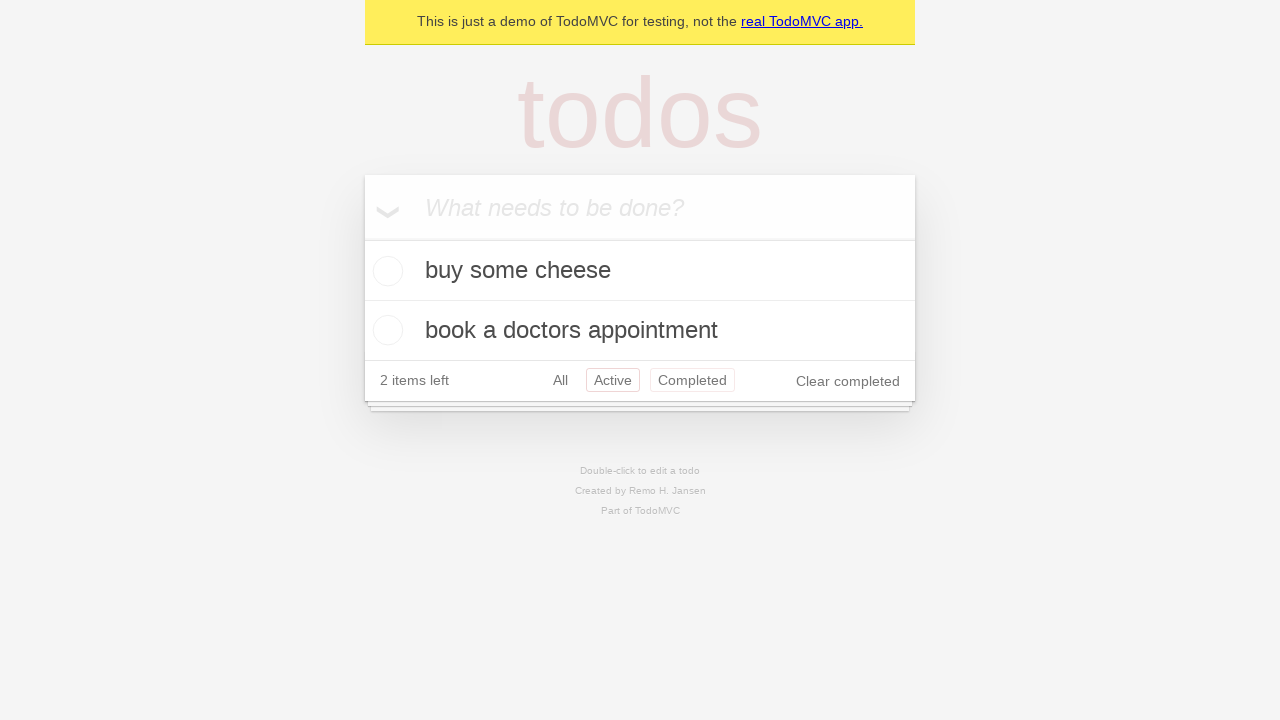

Navigated back to All filter using browser back button
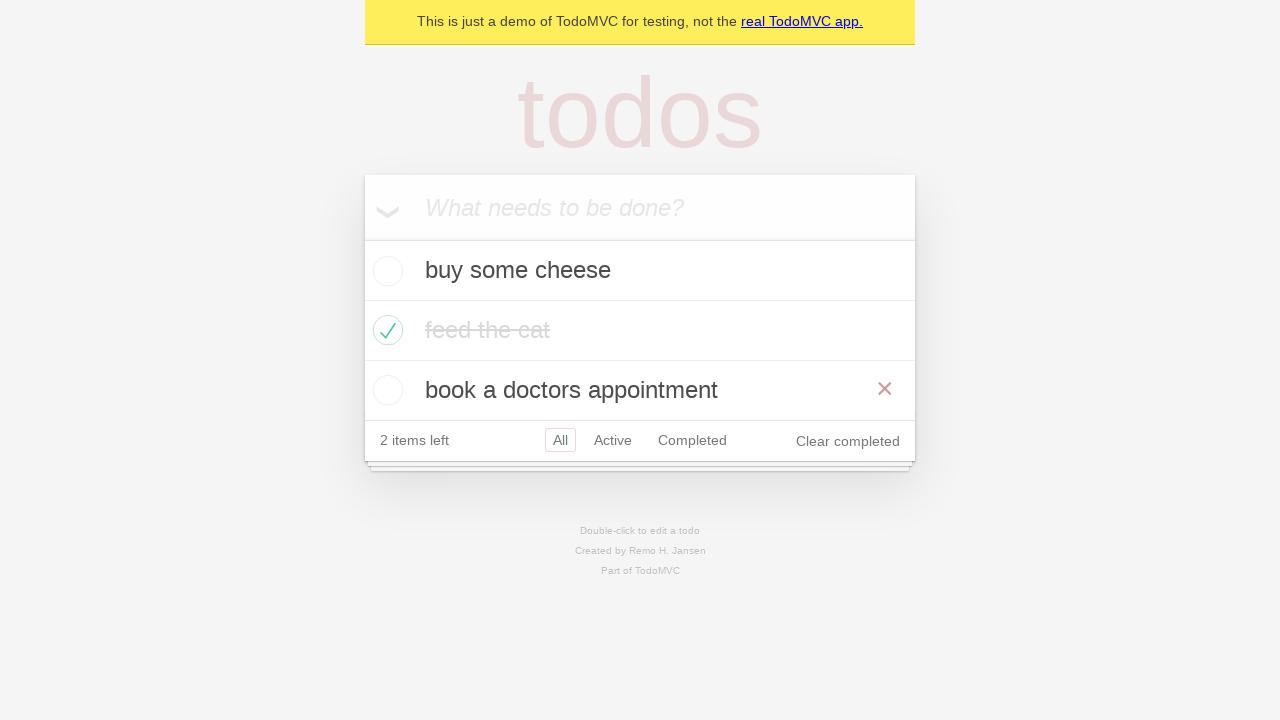

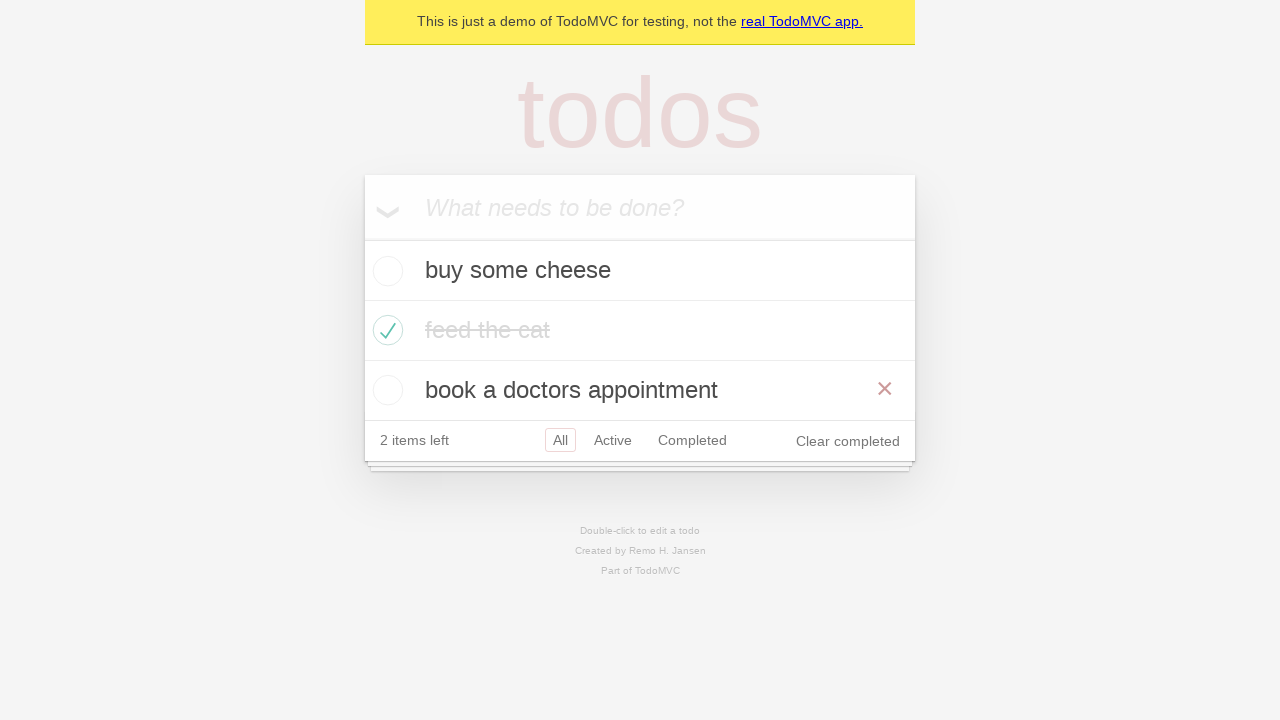